Tests clicking on Java documentation download links on Oracle's website by first clicking a link and then using JavaScript to click a download button

Starting URL: https://www.oracle.com/java/technologies/javase-jdk24-doc-downloads.html

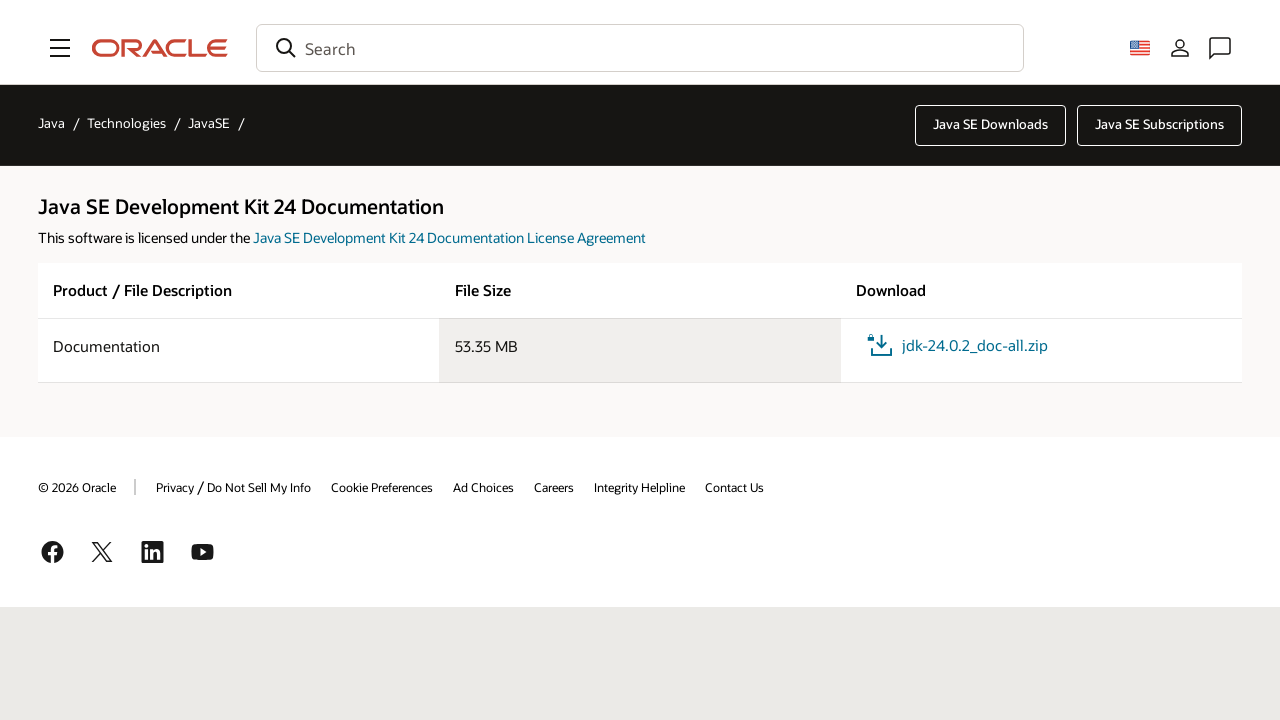

Clicked on jdk-24.0.2_doc-all.zip documentation link at (956, 346) on a:text('jdk-24.0.2_doc-all.zip')
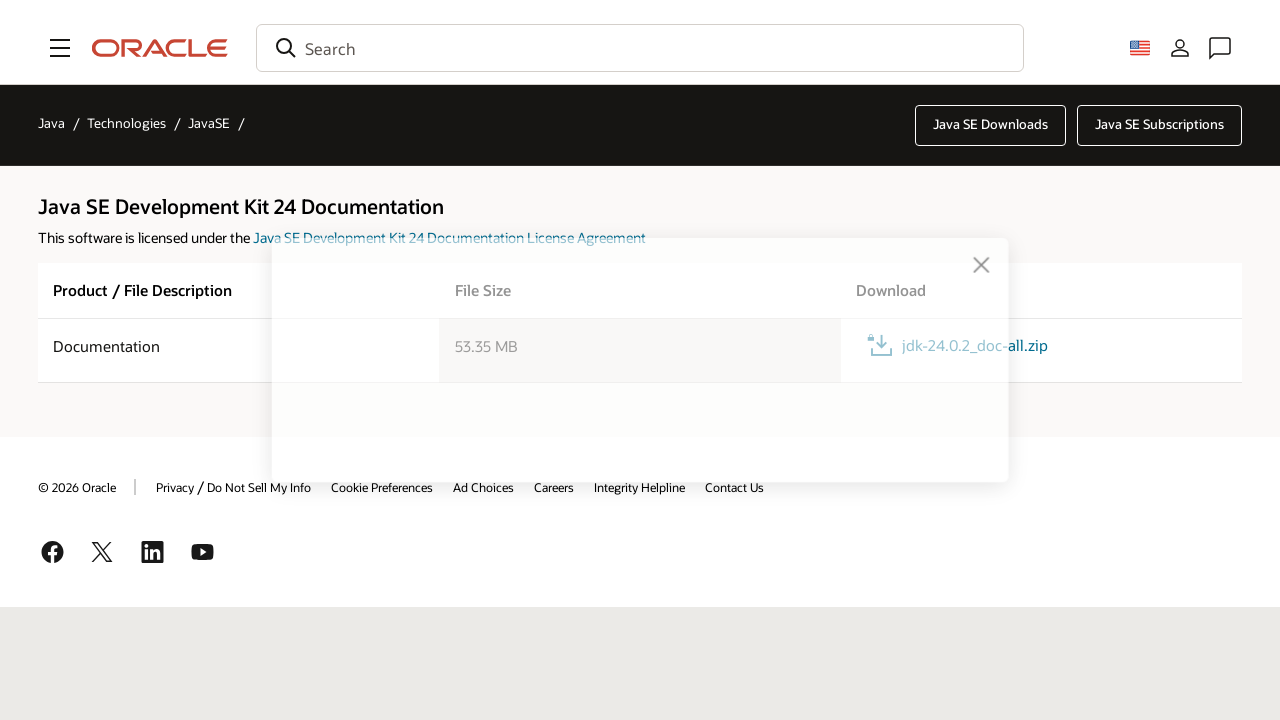

Located download button for jdk-24.0.2_doc-all.zip
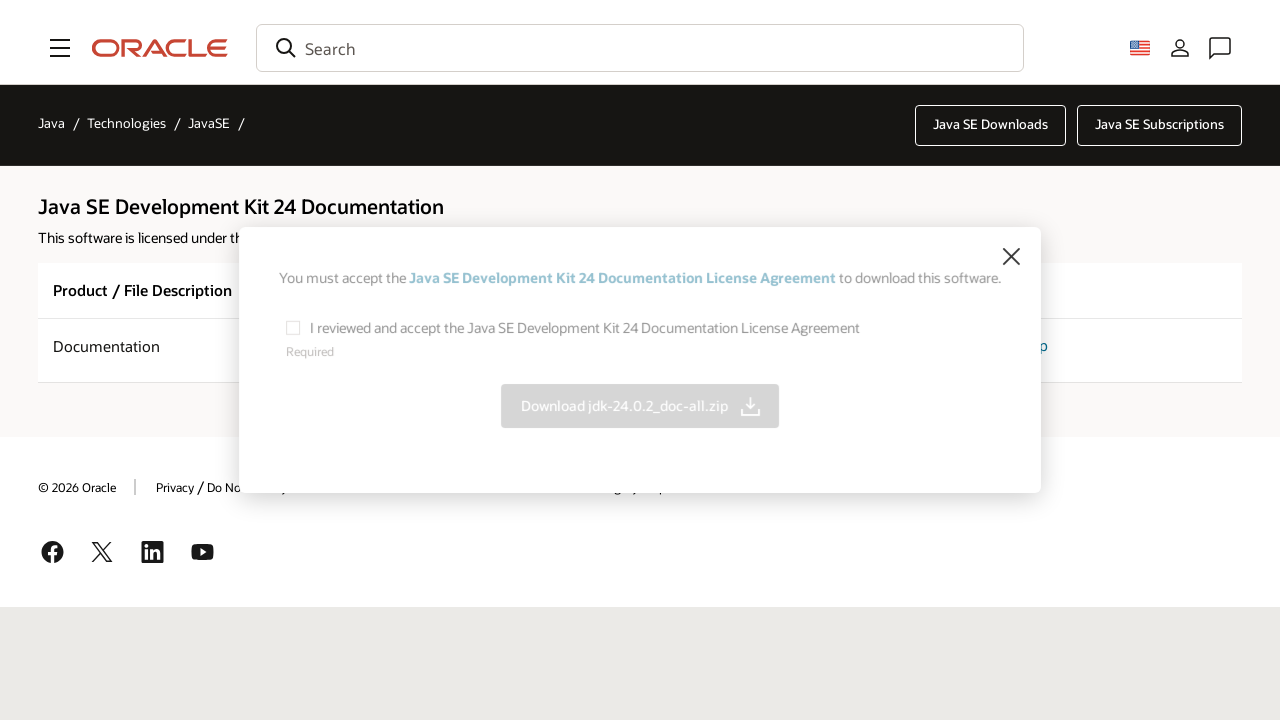

Clicked download button using JavaScript
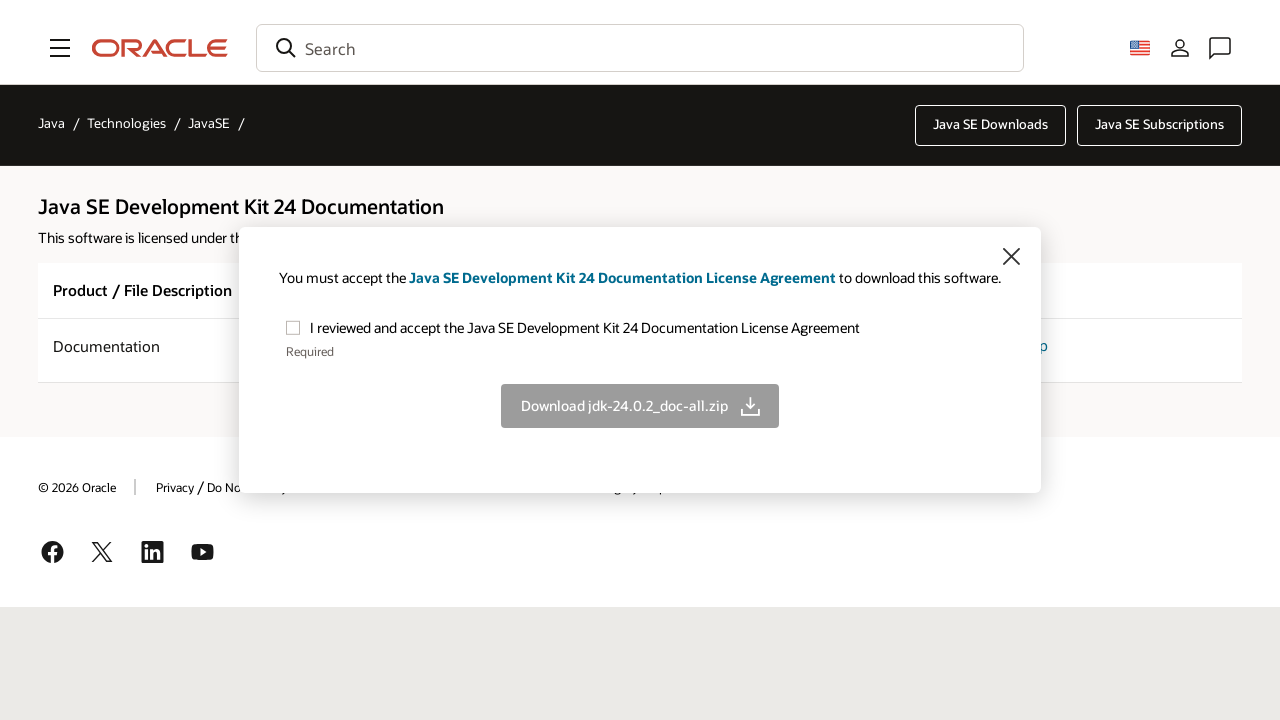

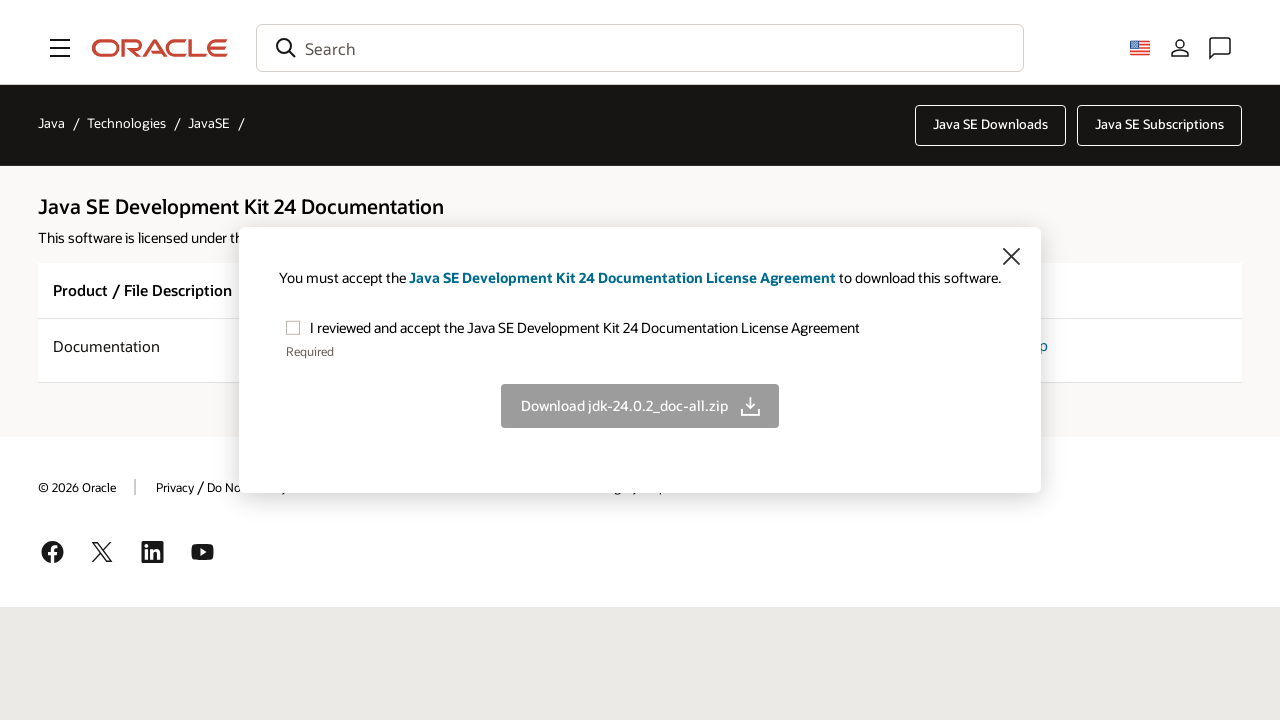